Tests horizontal slider functionality by dragging the slider element and verifying the output value changes

Starting URL: https://the-internet.herokuapp.com/horizontal_slider

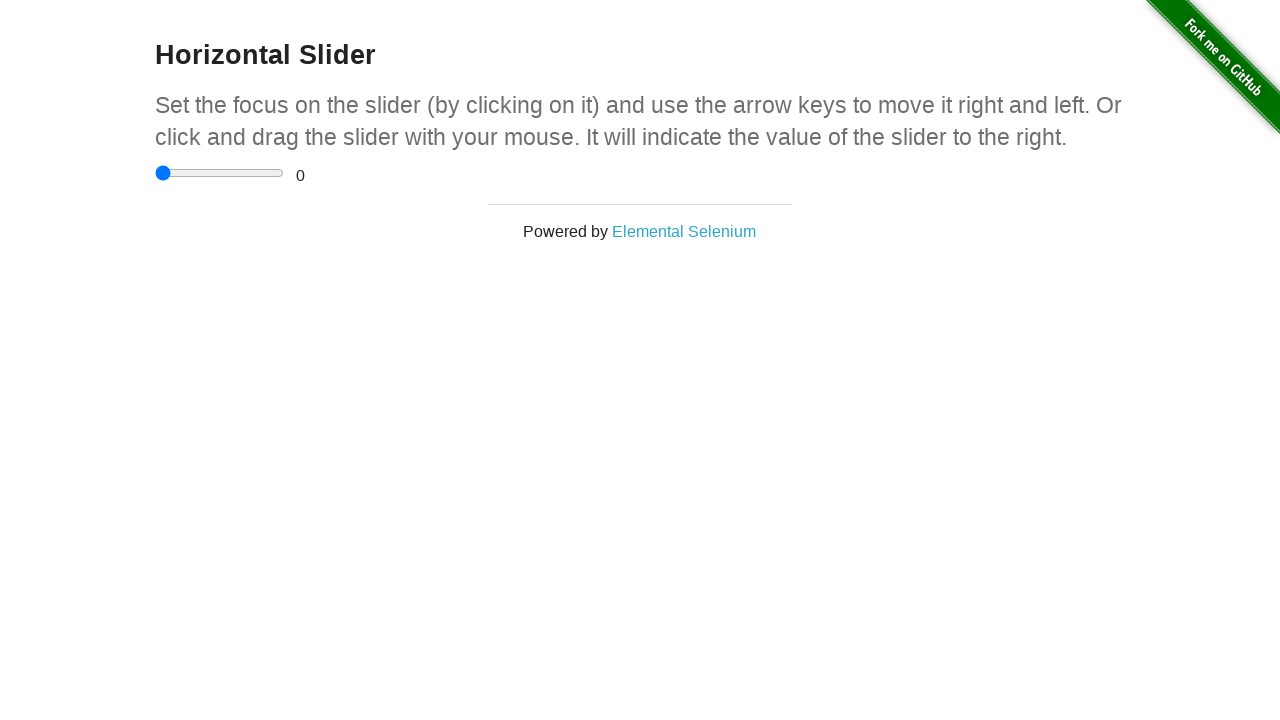

Navigated to horizontal slider test page
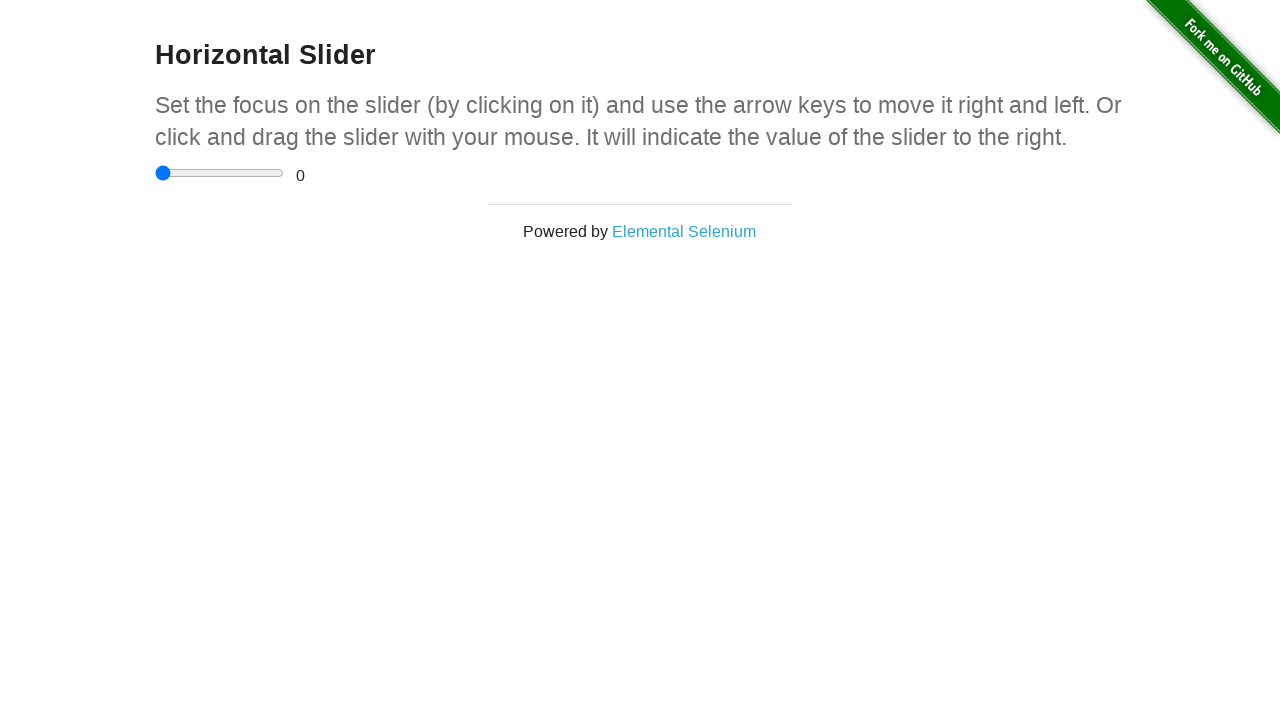

Located the horizontal slider element
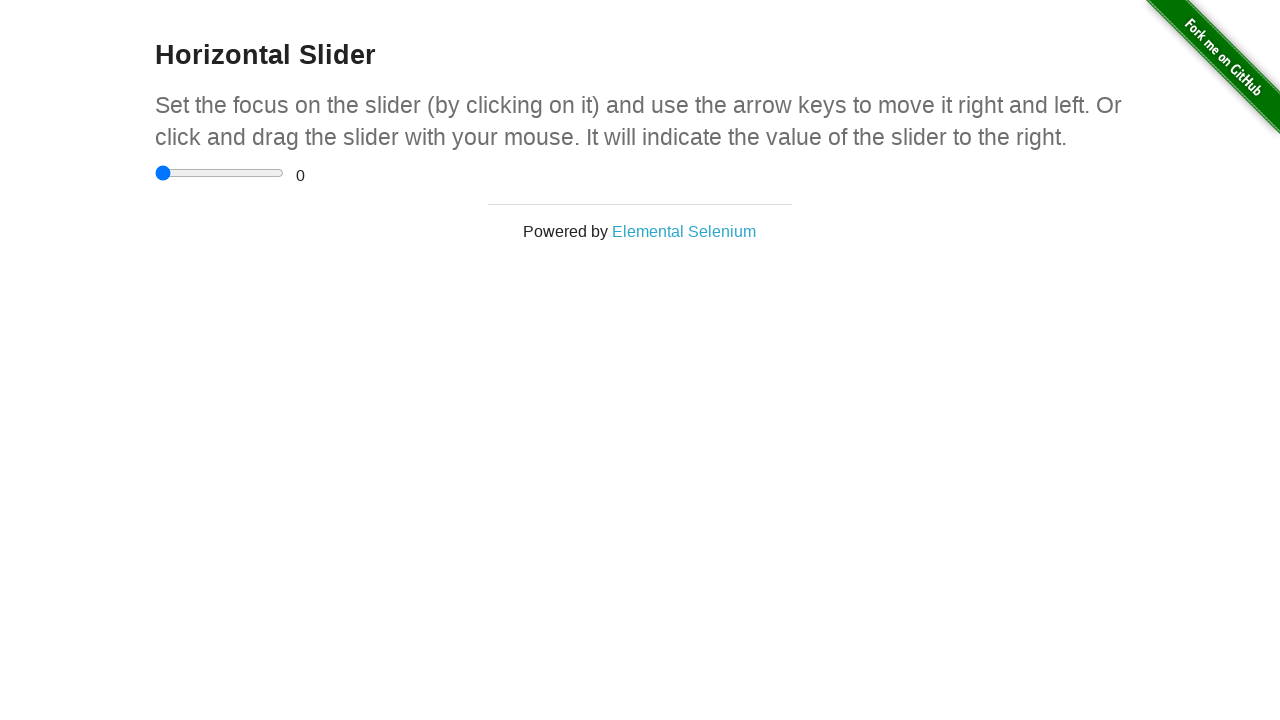

Retrieved slider bounding box coordinates
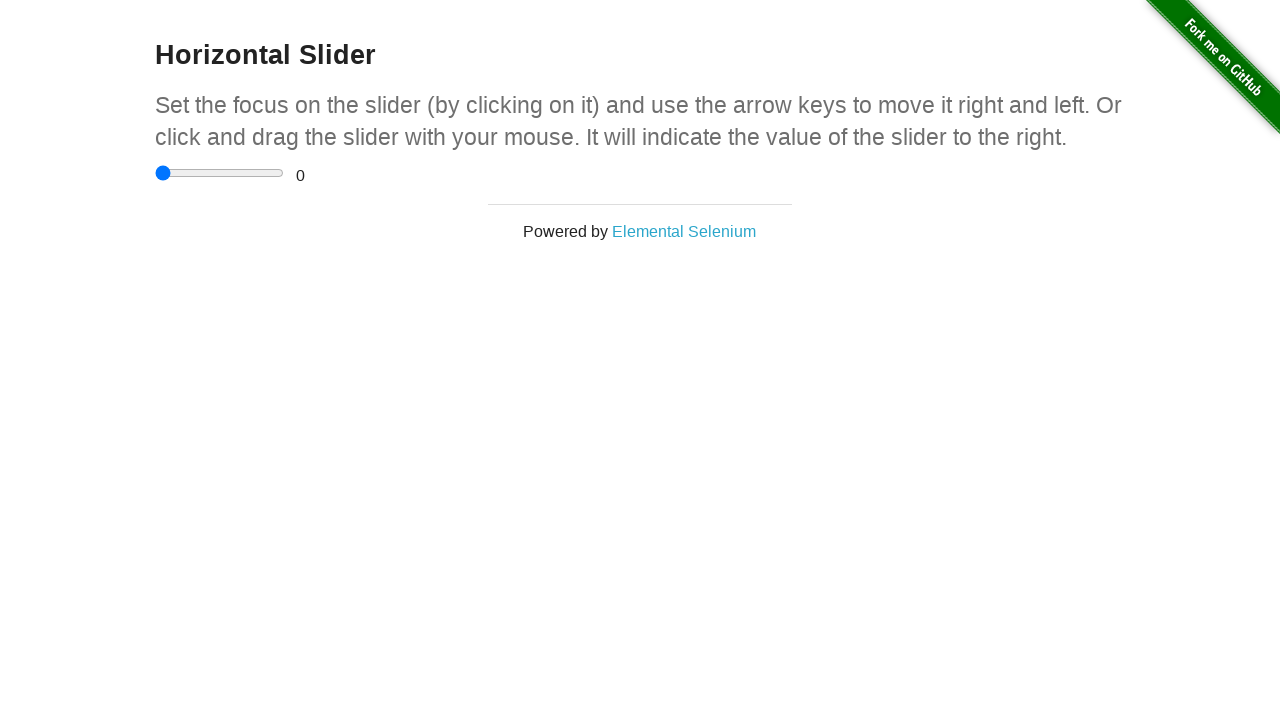

Moved mouse to center of slider at (220, 173)
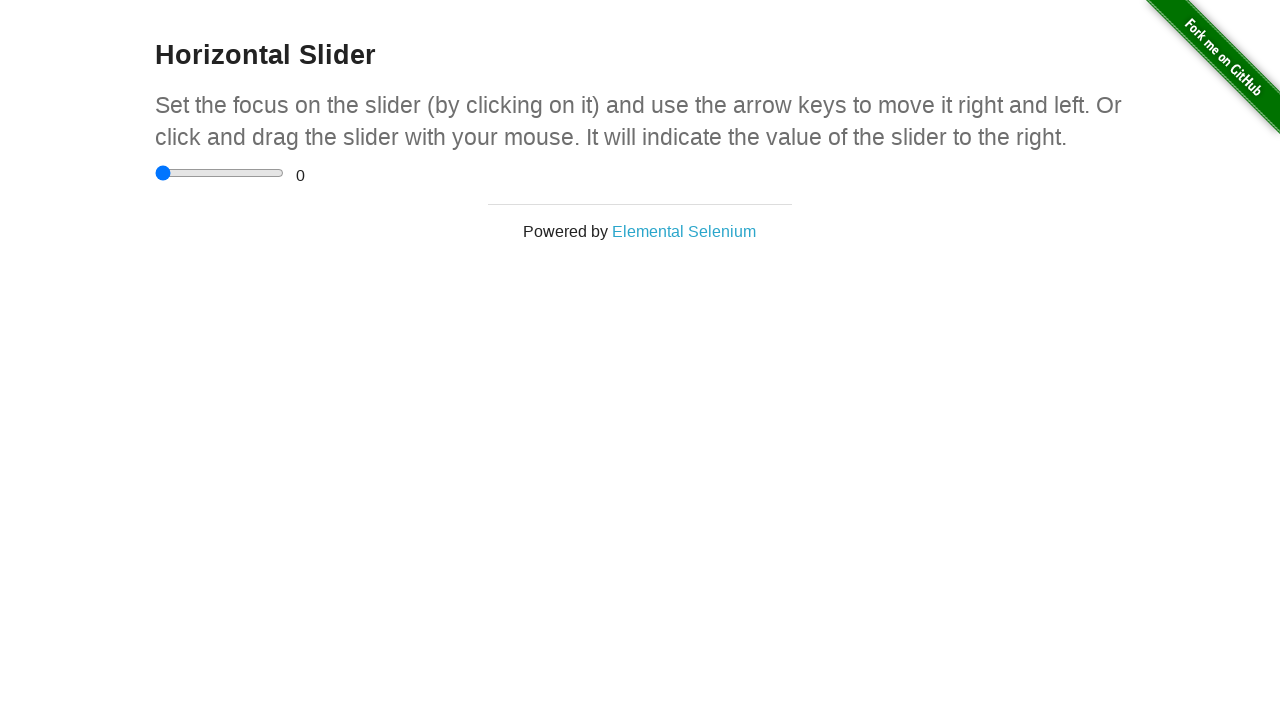

Pressed mouse button down on slider at (220, 173)
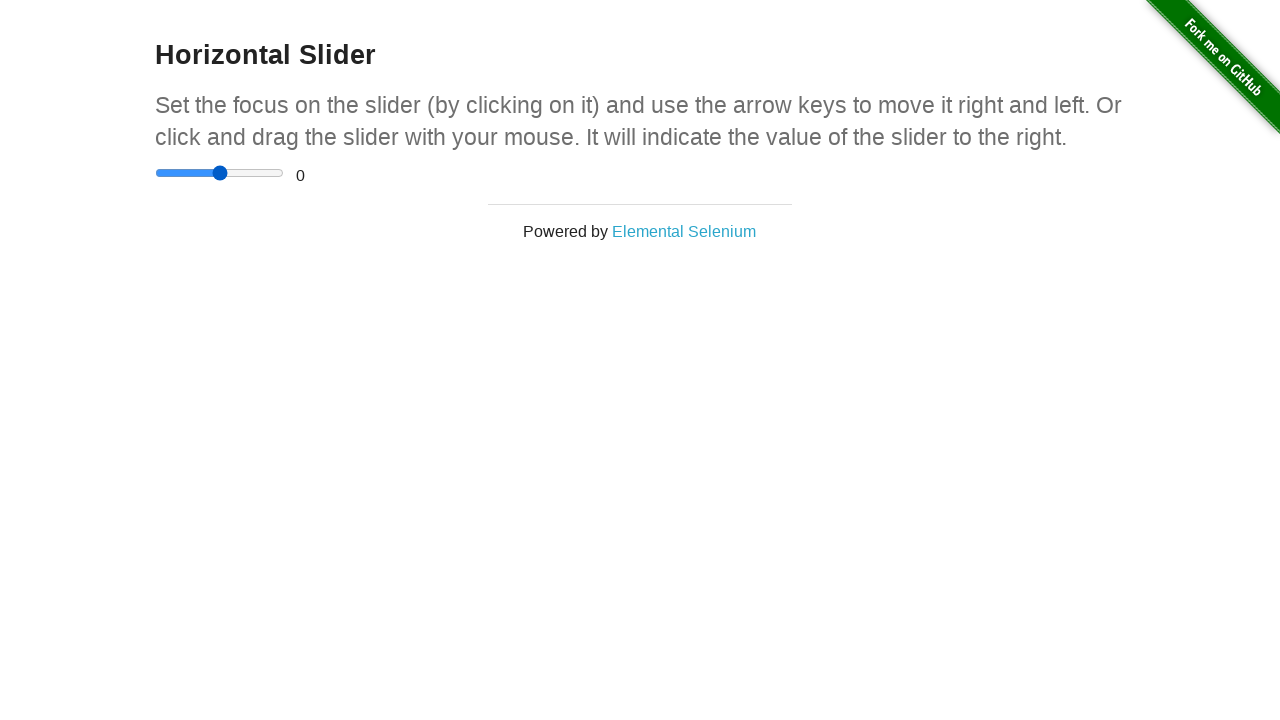

Dragged slider 30 pixels to the right at (250, 173)
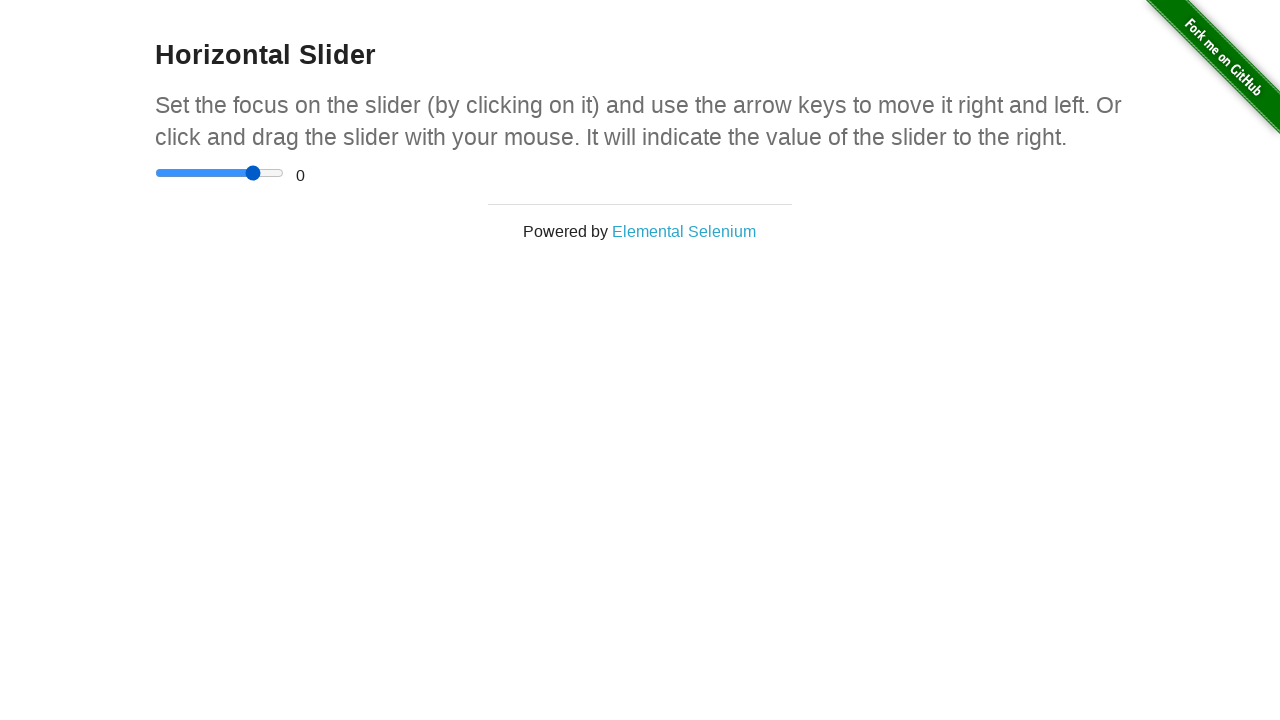

Released mouse button after dragging slider at (250, 173)
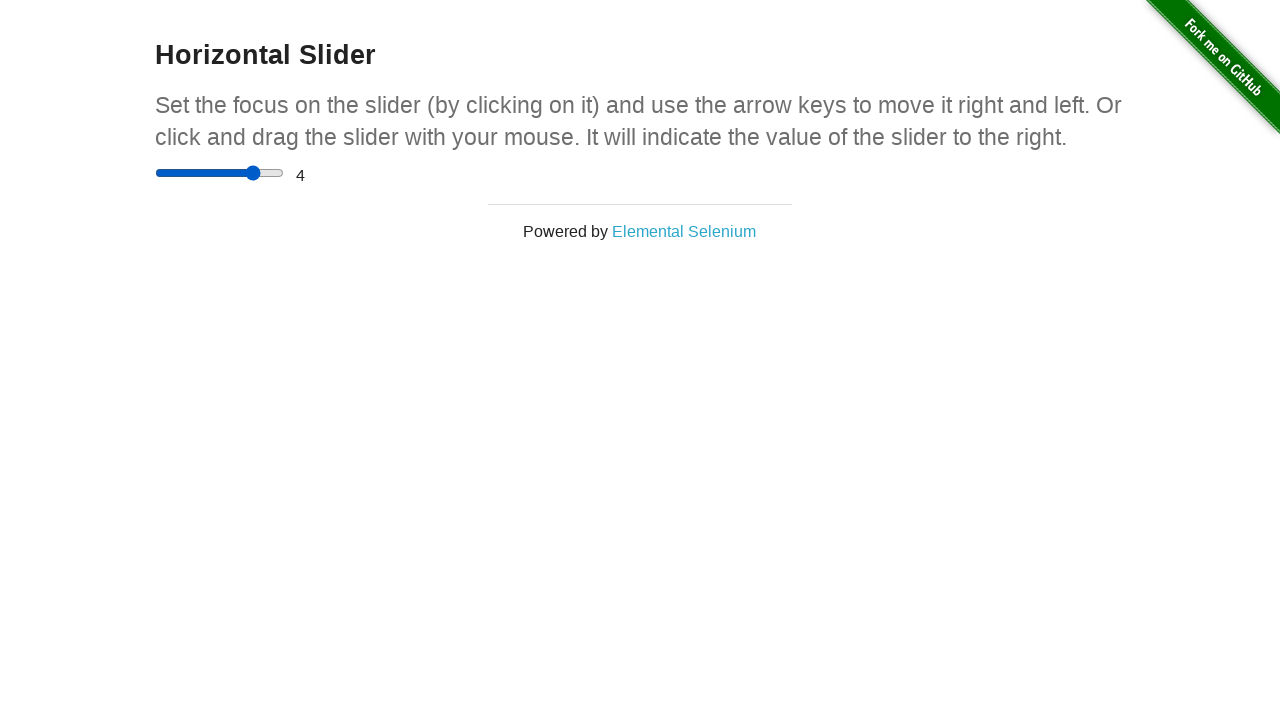

Waited 500ms for slider value to update
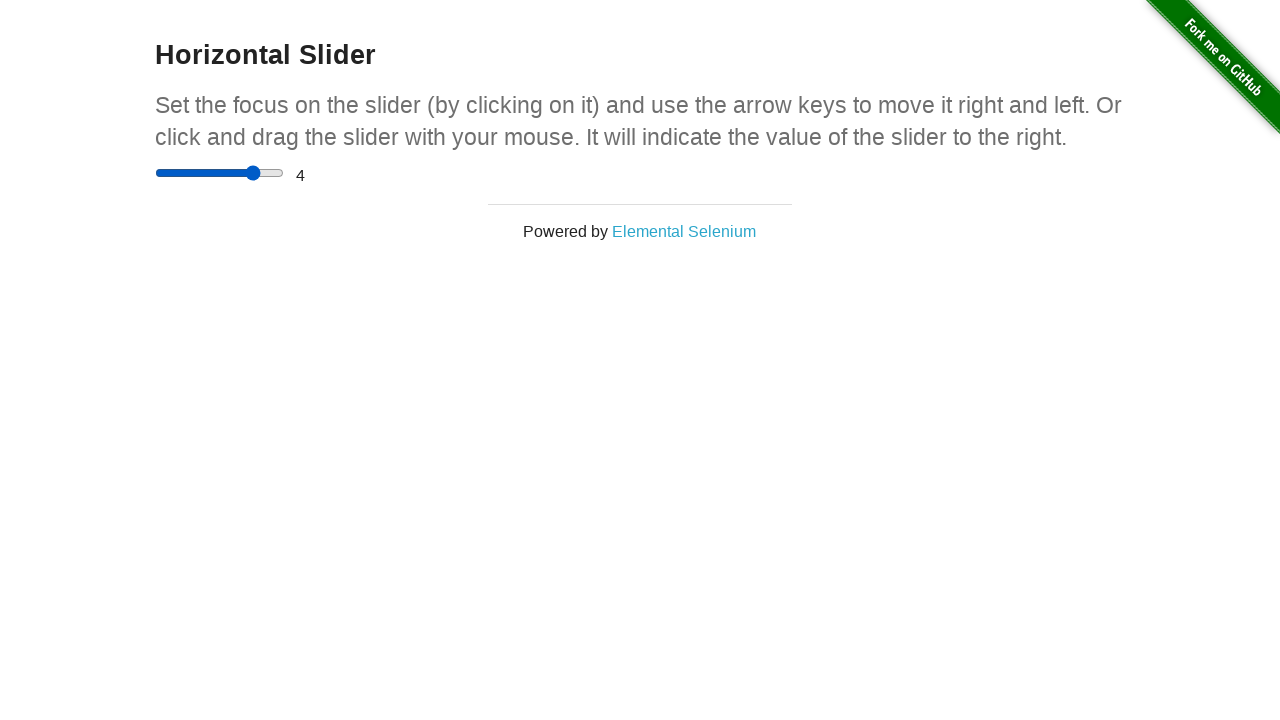

Located the output value element
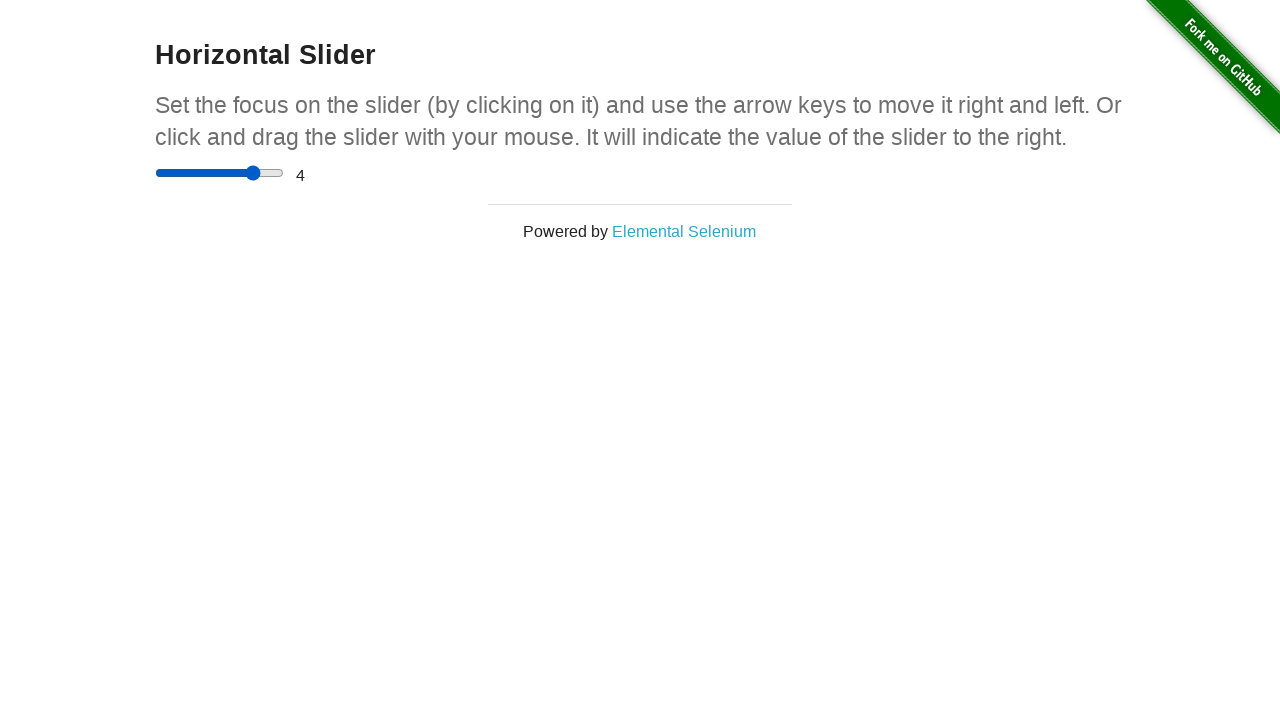

Retrieved output value: 4
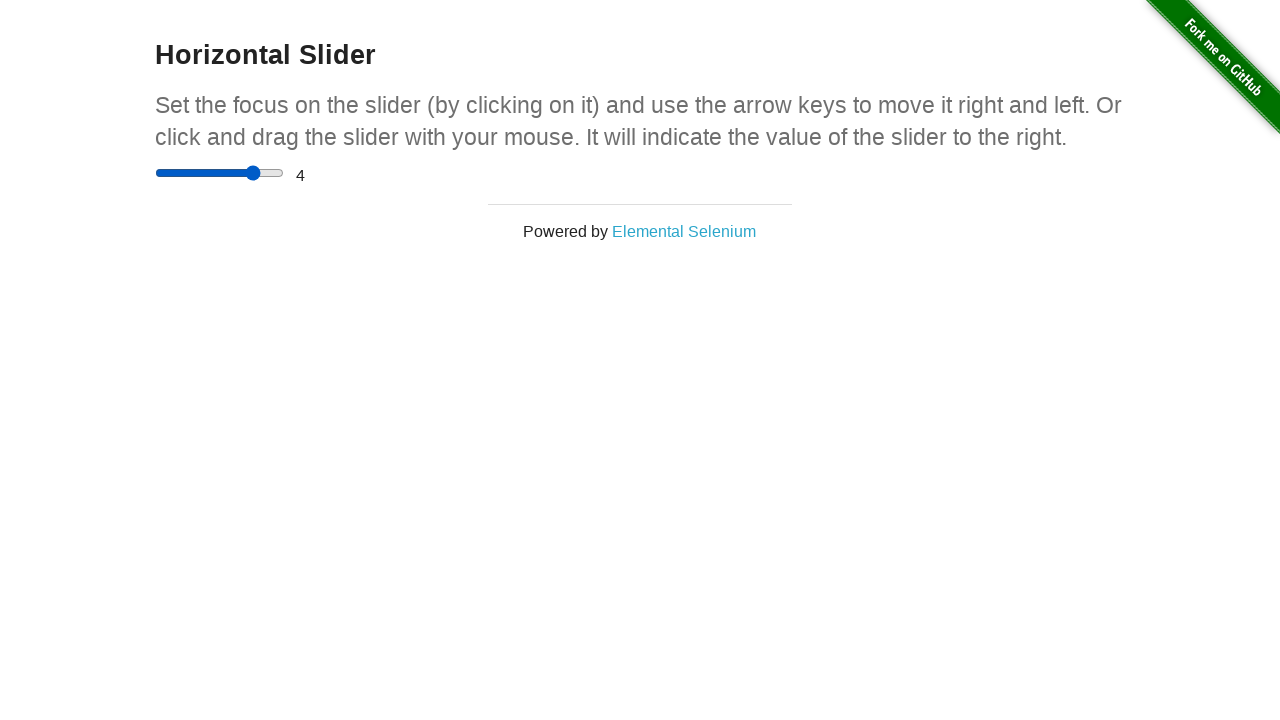

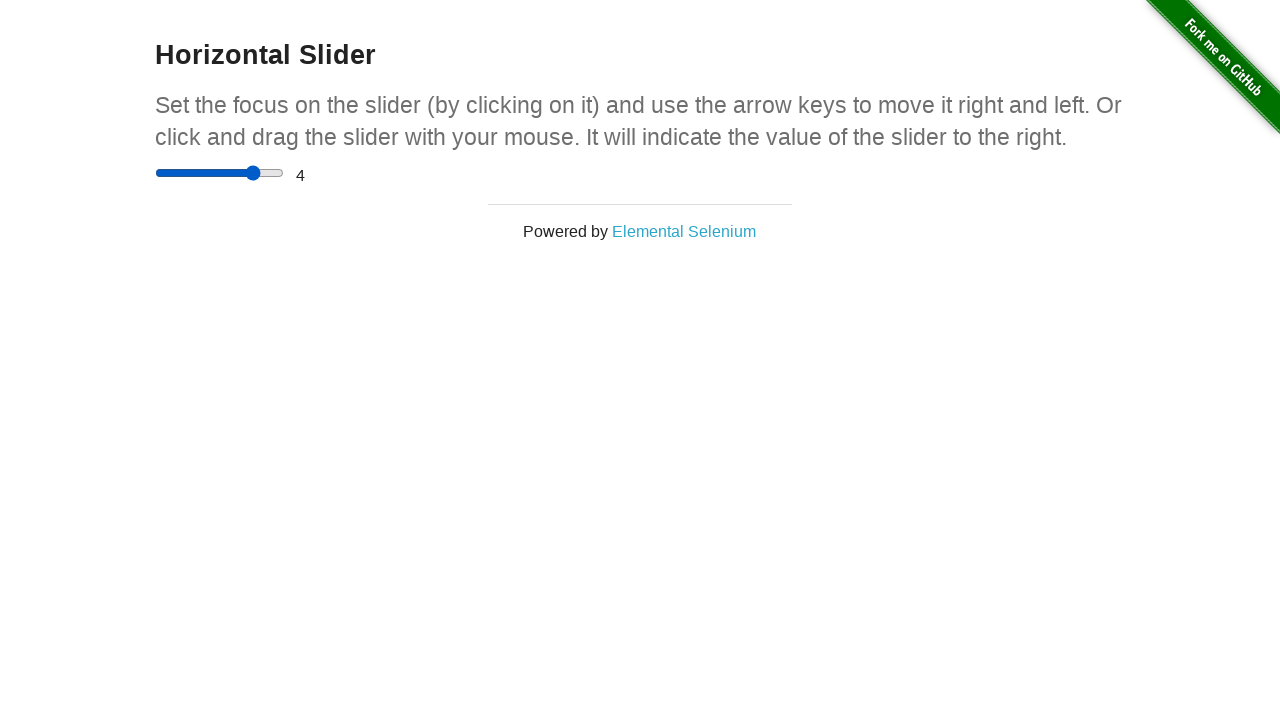